Navigates to a GitHub user profile page and waits for the page title to contain the username, verifying the page has loaded correctly.

Starting URL: https://github.com/devanshsingh15

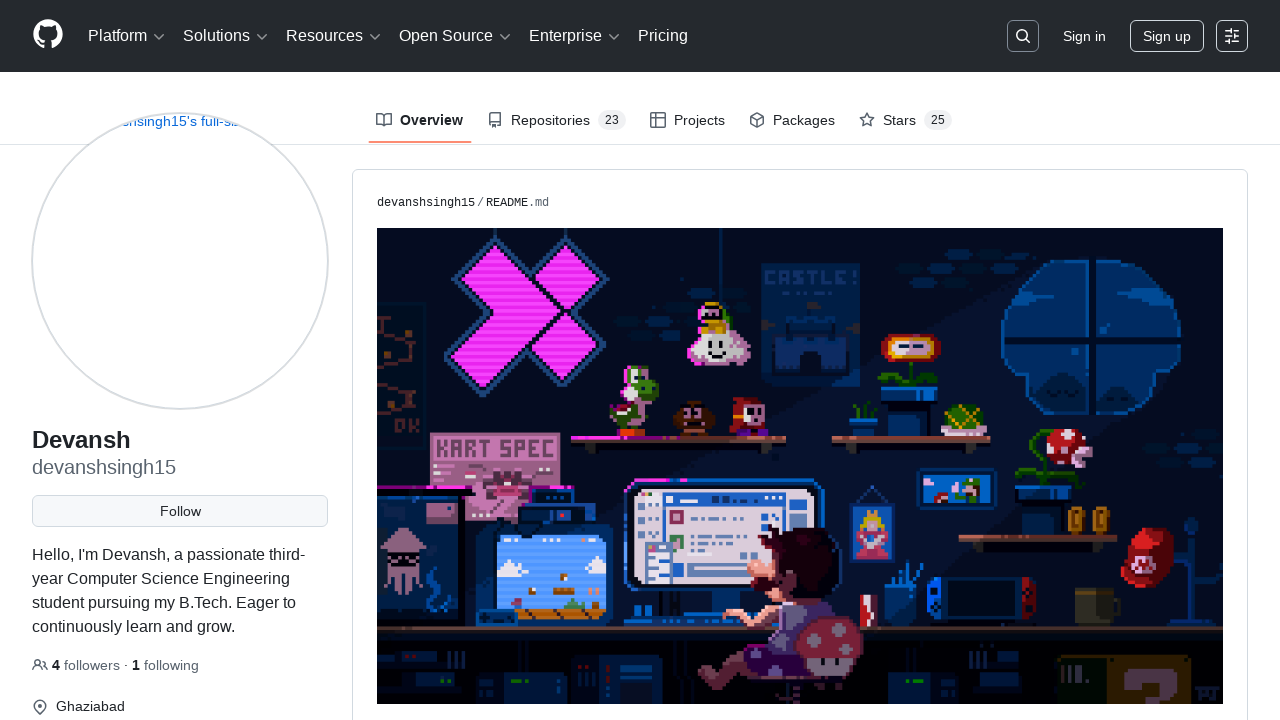

Navigated to GitHub user profile page for devanshsingh15
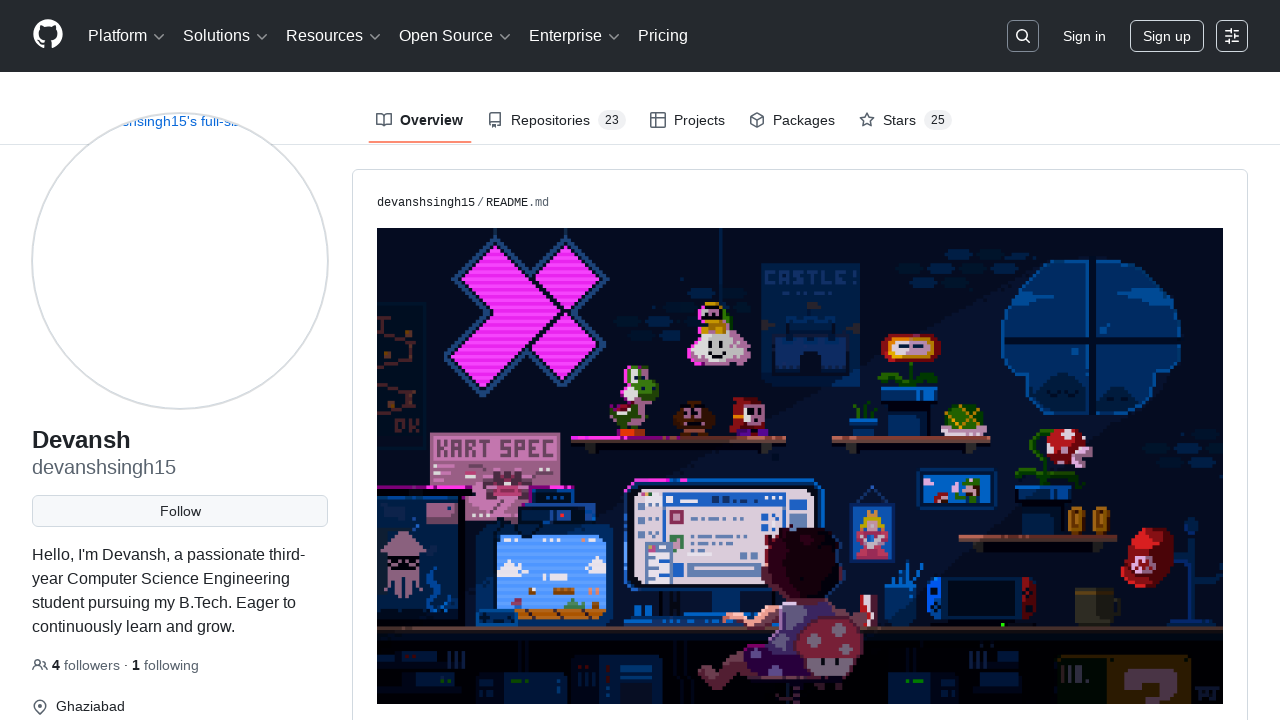

Page title loaded and contains username 'devanshsingh15'
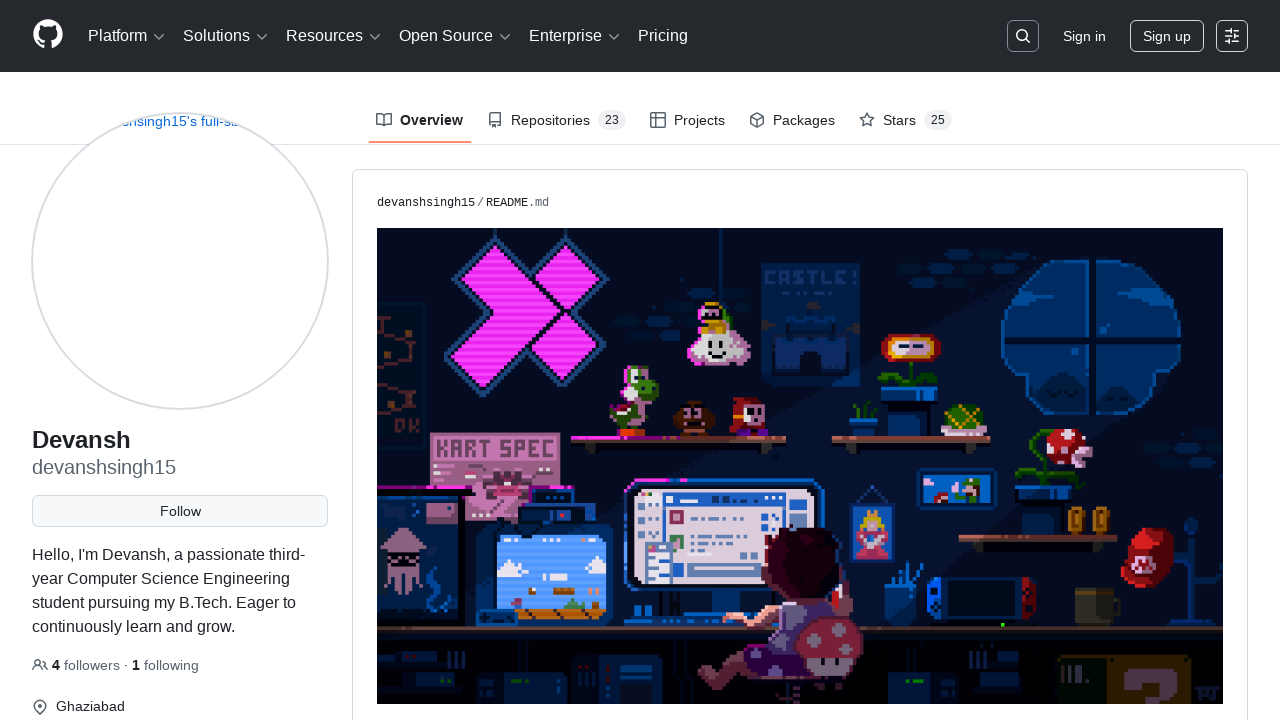

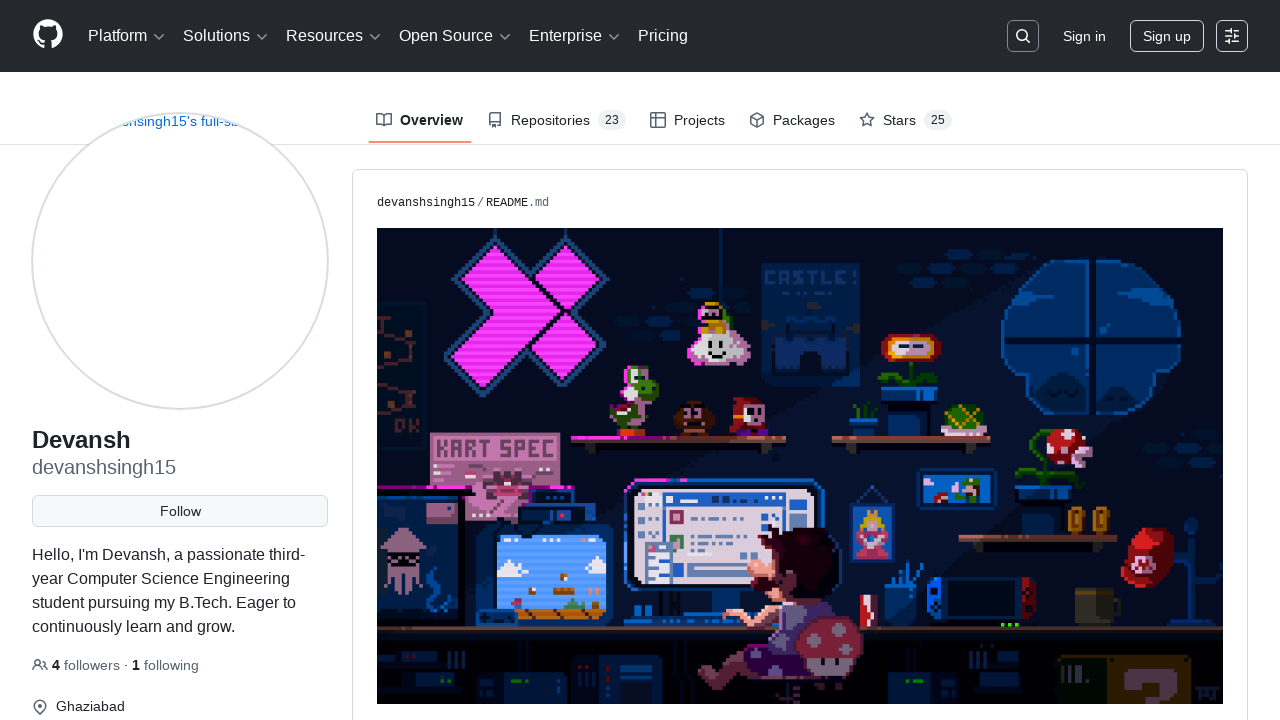